Tests window, frame, and alert switching functionality by interacting with alerts, switching between frames, and handling popup windows

Starting URL: https://omayo.blogspot.com/

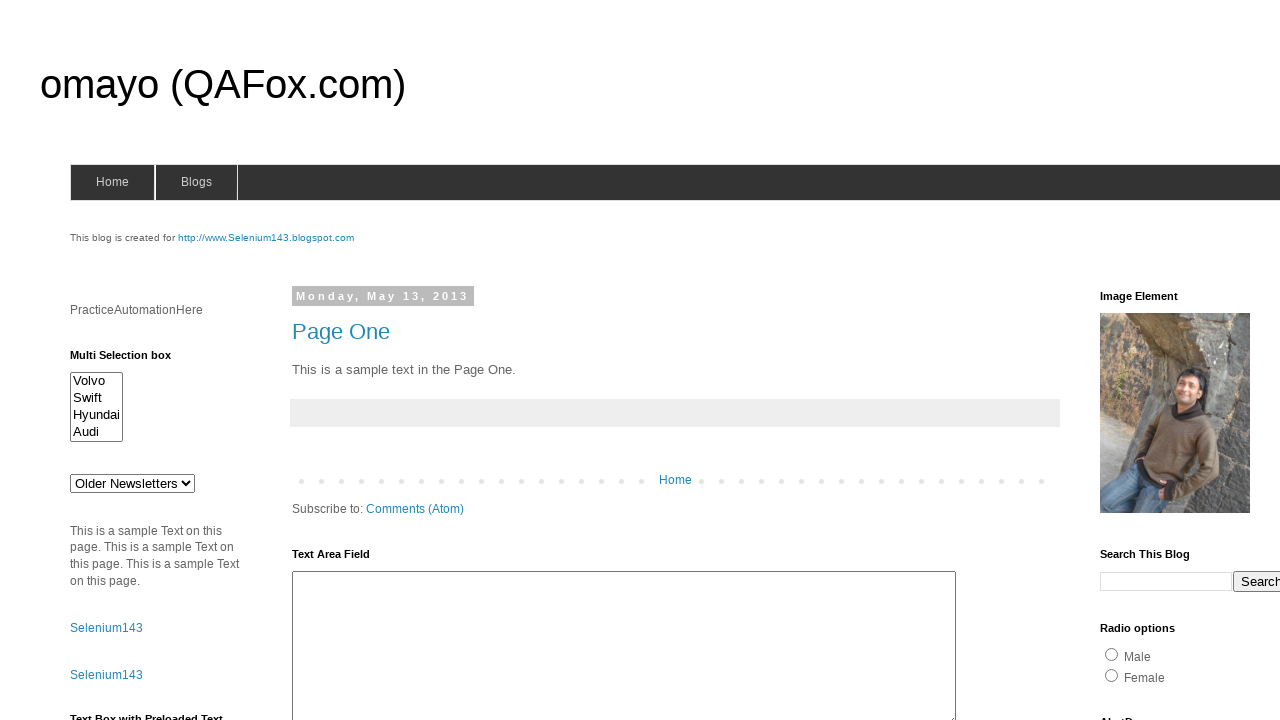

Clicked alert button to trigger alert dialog at (1154, 361) on #alert1
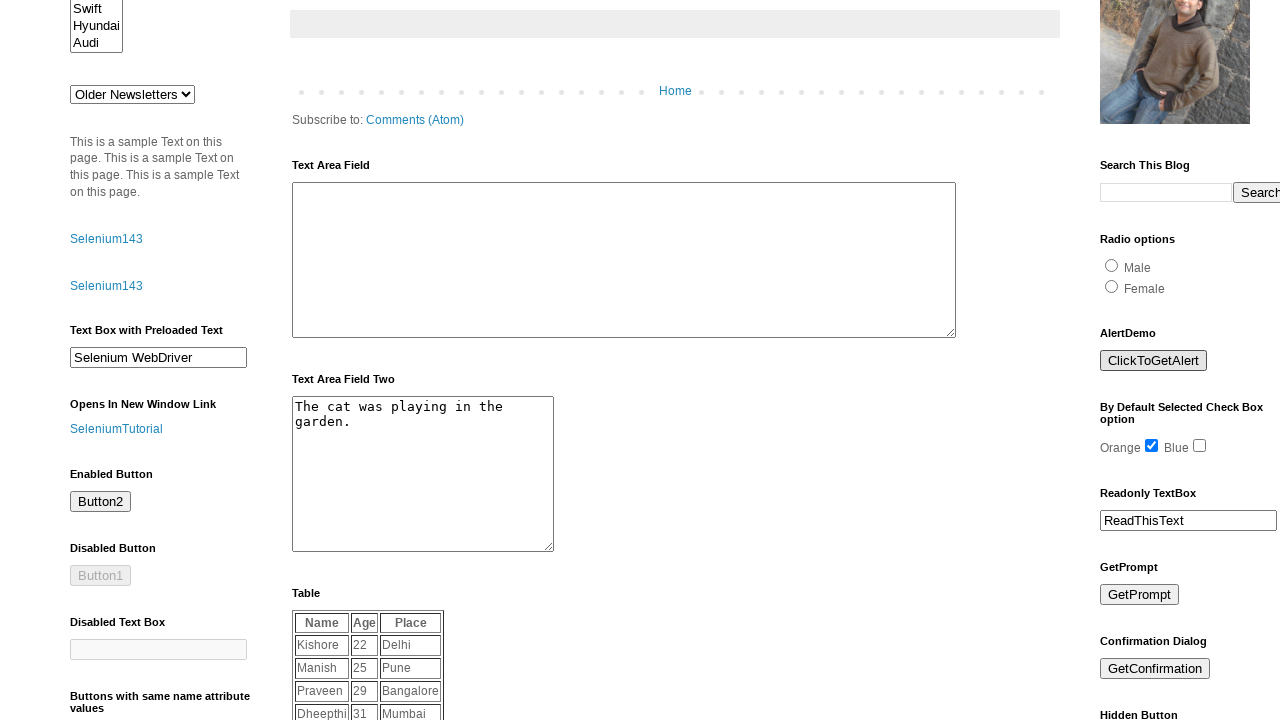

Set up dialog handler to accept alerts
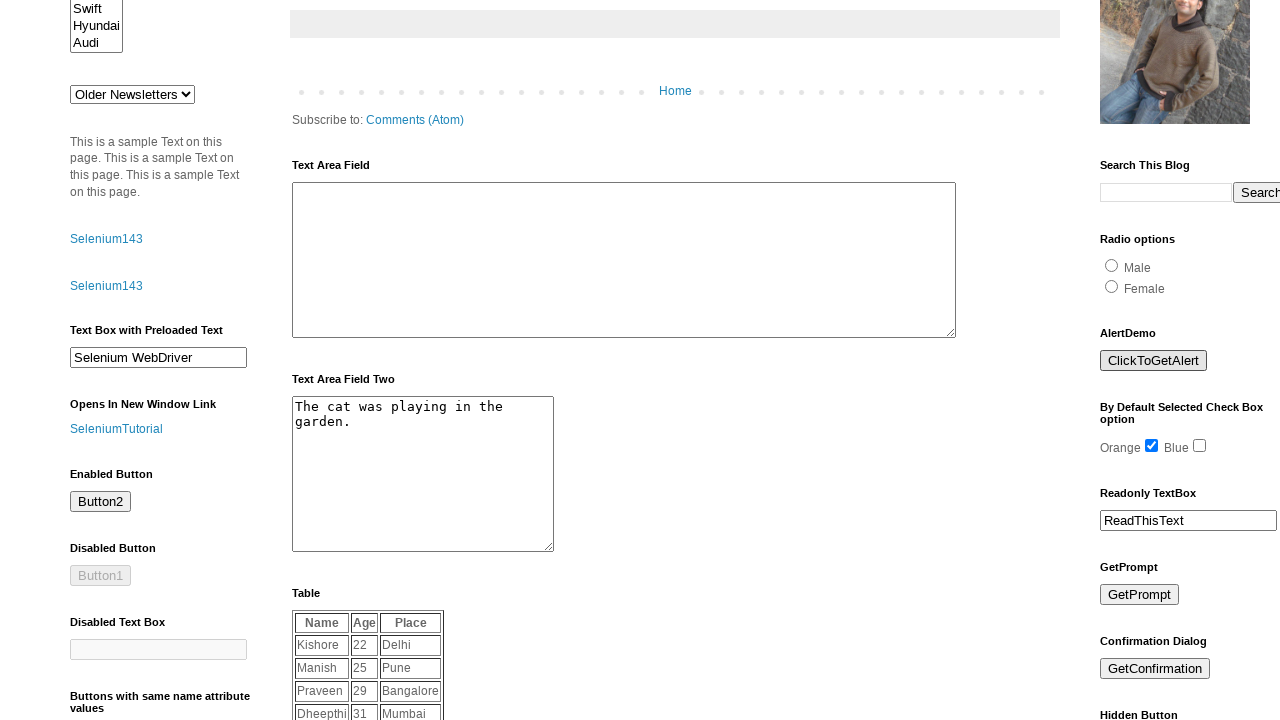

Located iframe with name 'iframe2'
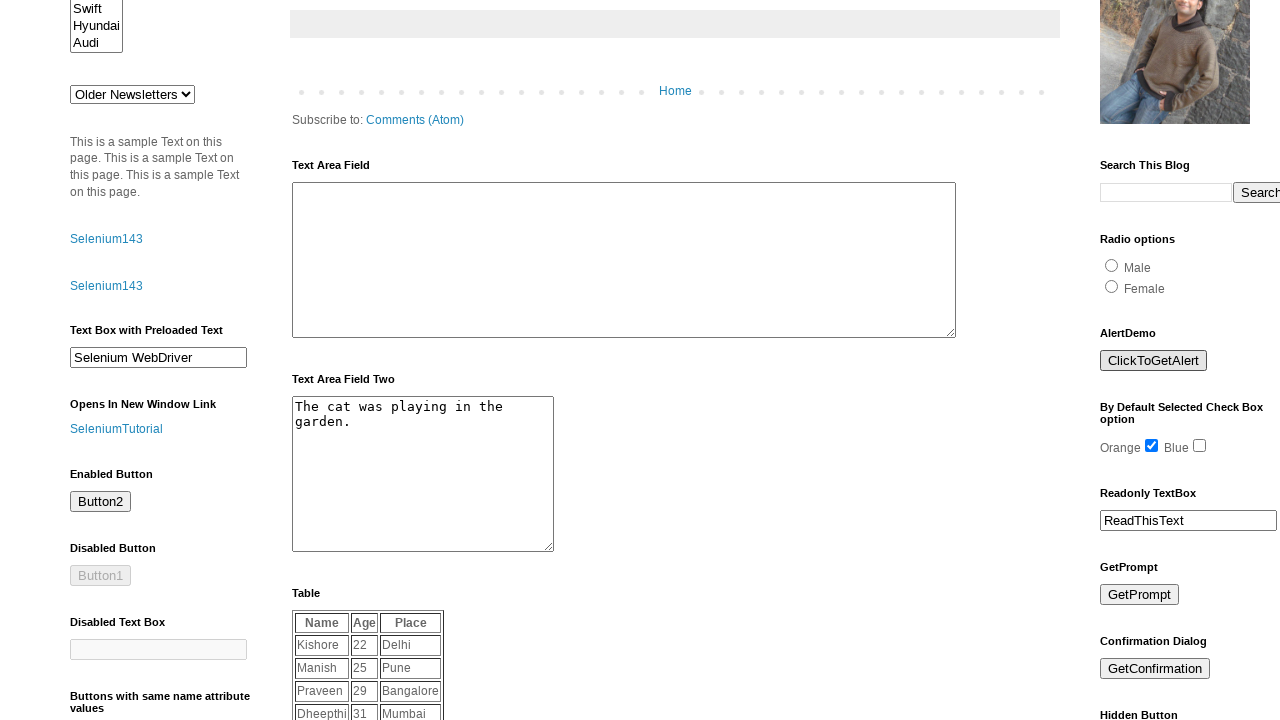

Retrieved main page content, switched back from iframe
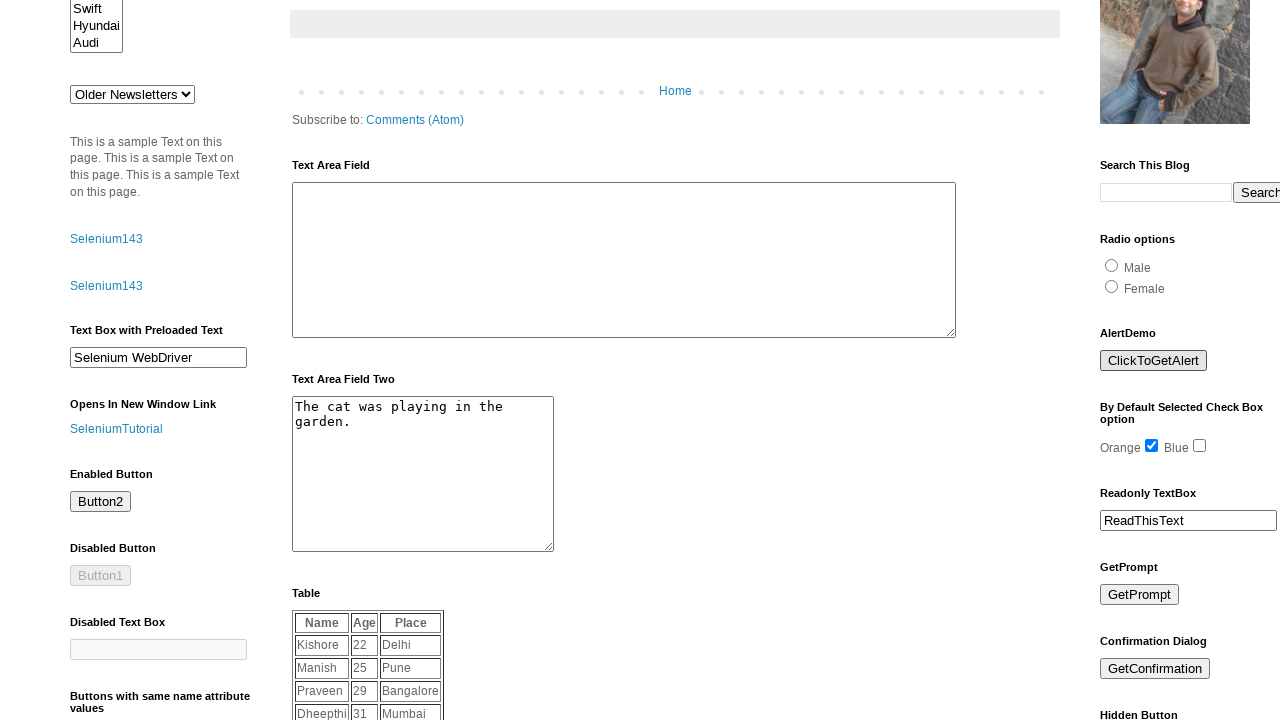

Clicked link to open popup window at (132, 360) on a:text('Open a popup window')
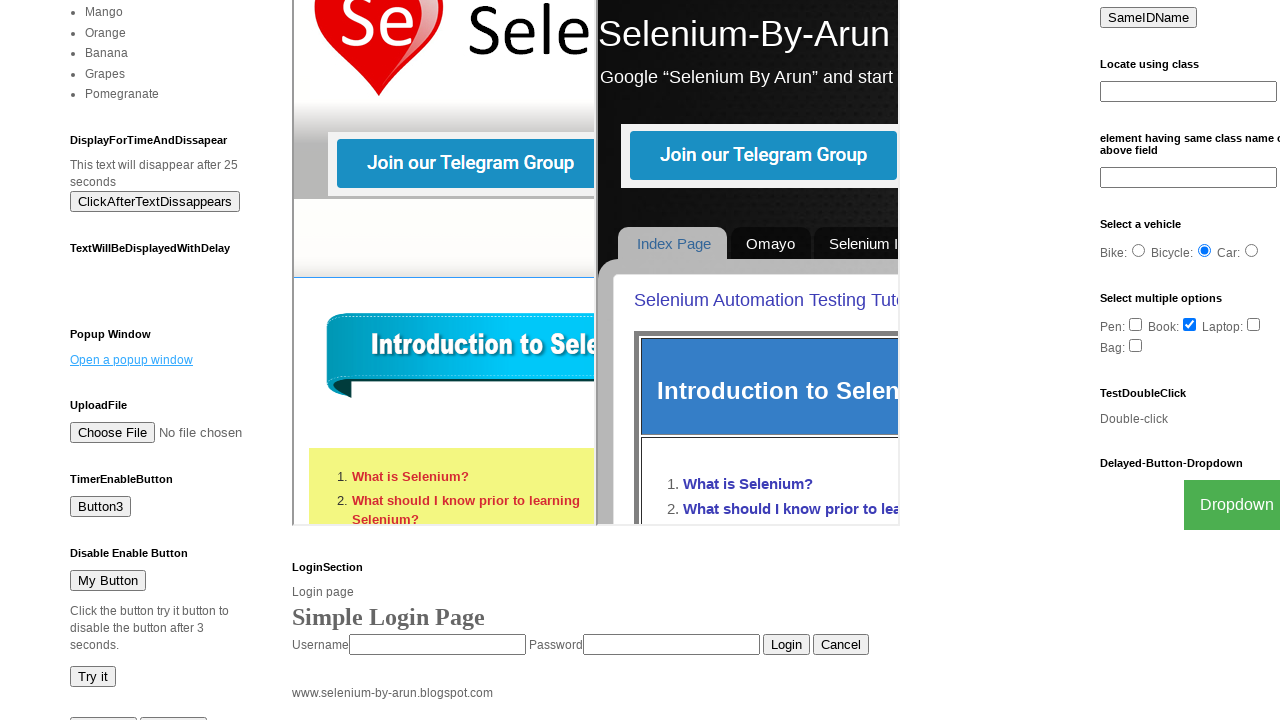

Popup window opened and captured
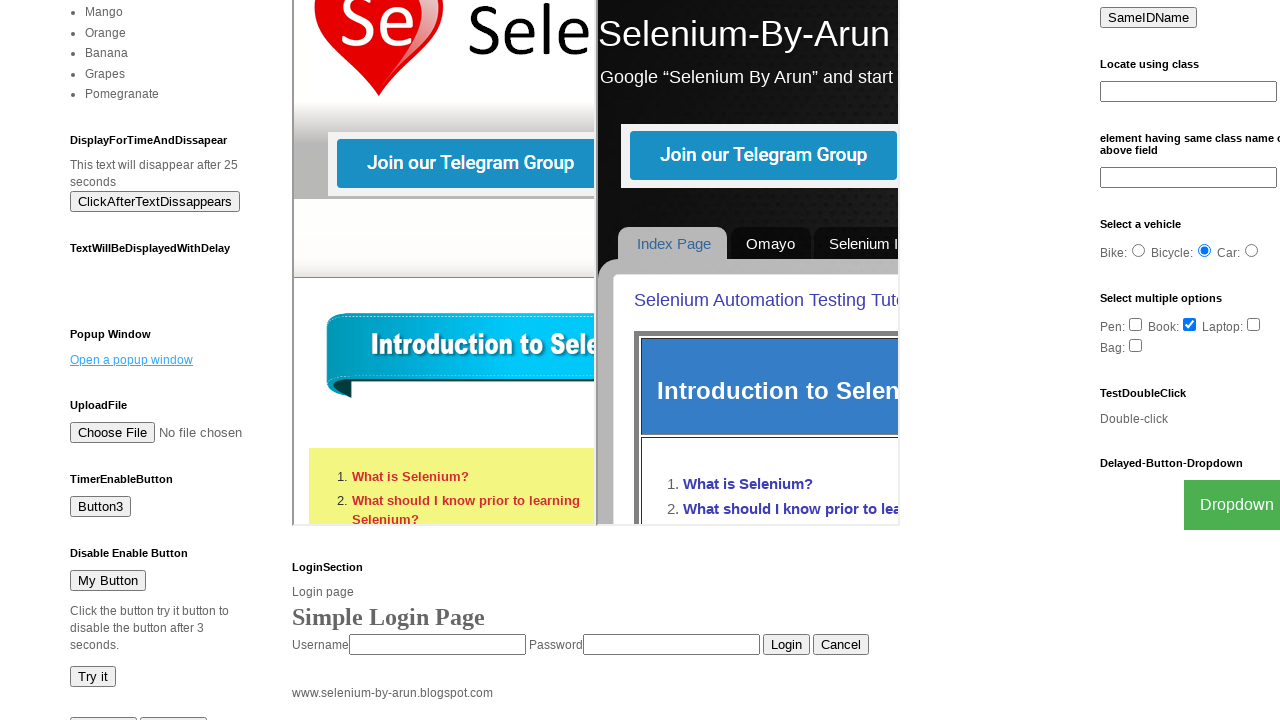

Retrieved popup window title: New Window
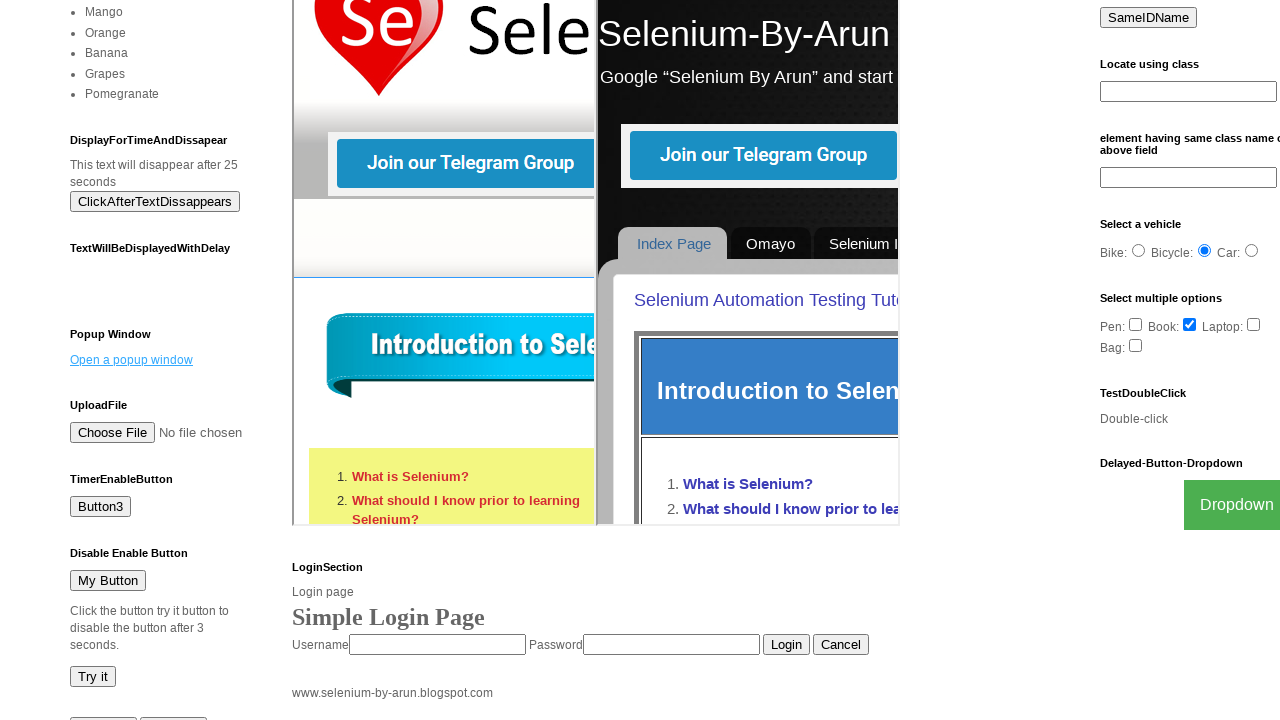

Retrieved main window title, focus switched back to main page
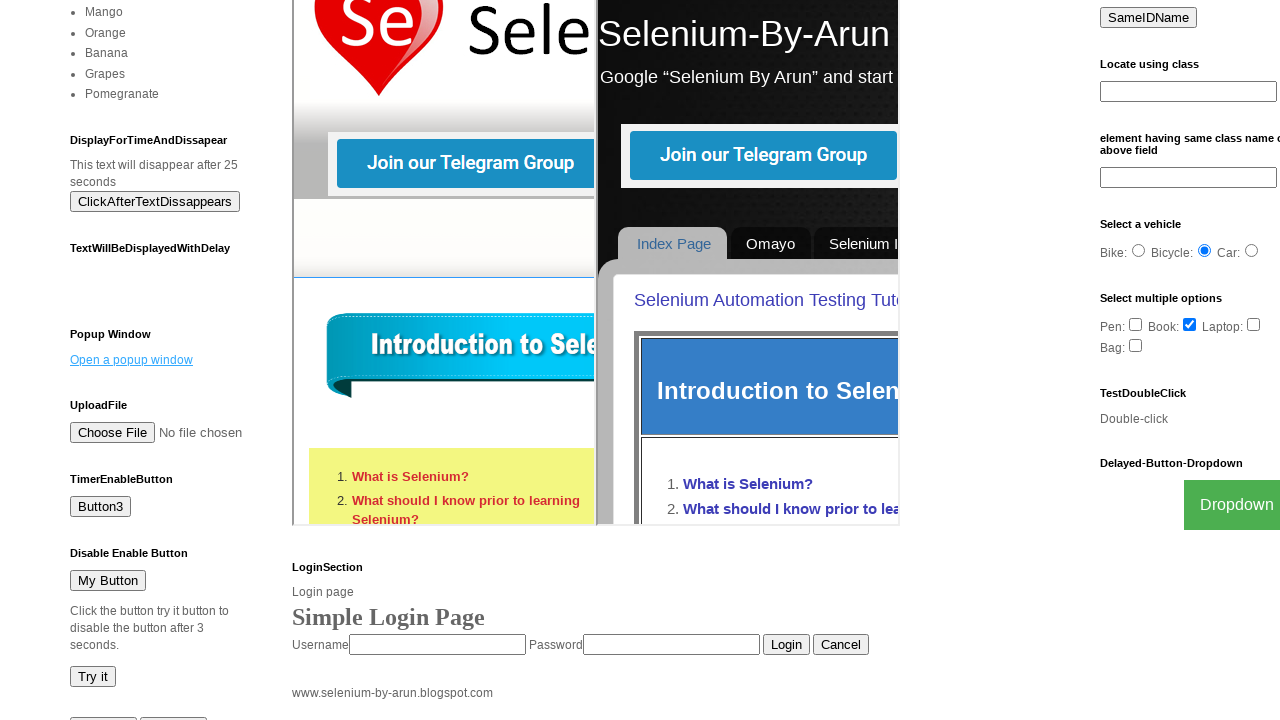

Closed popup window
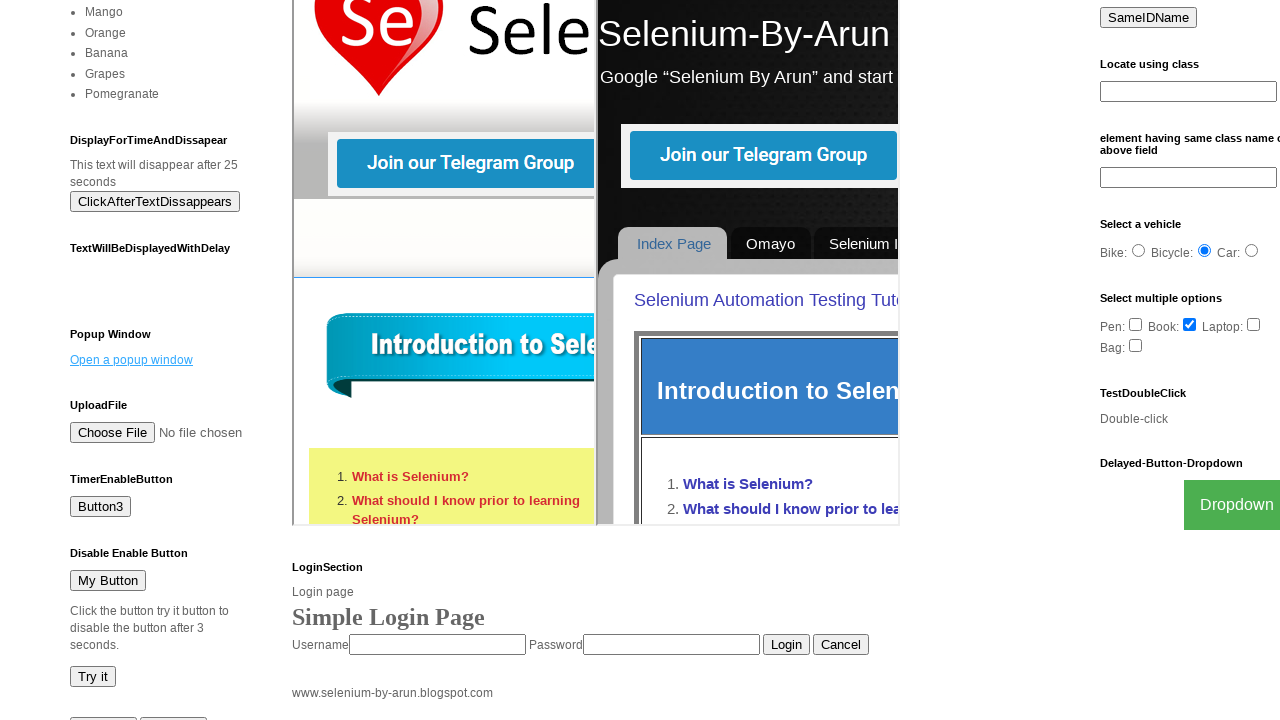

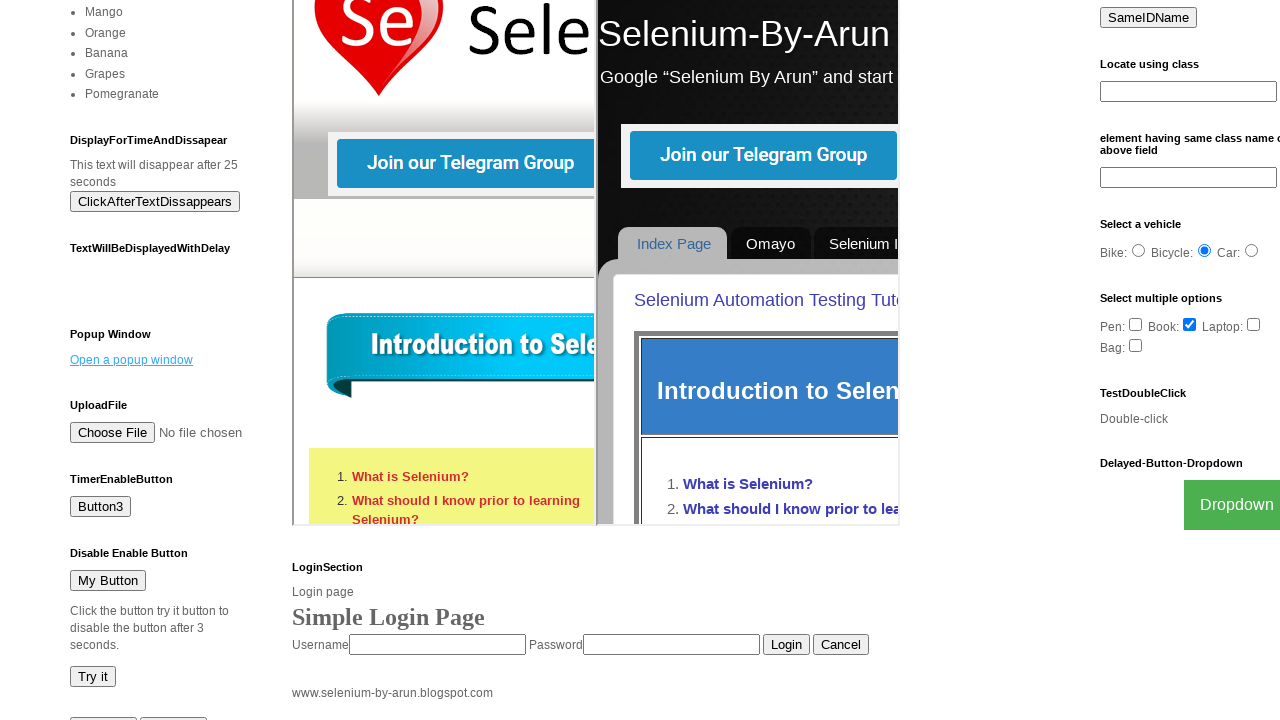